Tests context click (right-click) and double-click actions on dropdown menu elements to trigger context menus.

Starting URL: https://bonigarcia.dev/selenium-webdriver-java/dropdown-menu.html

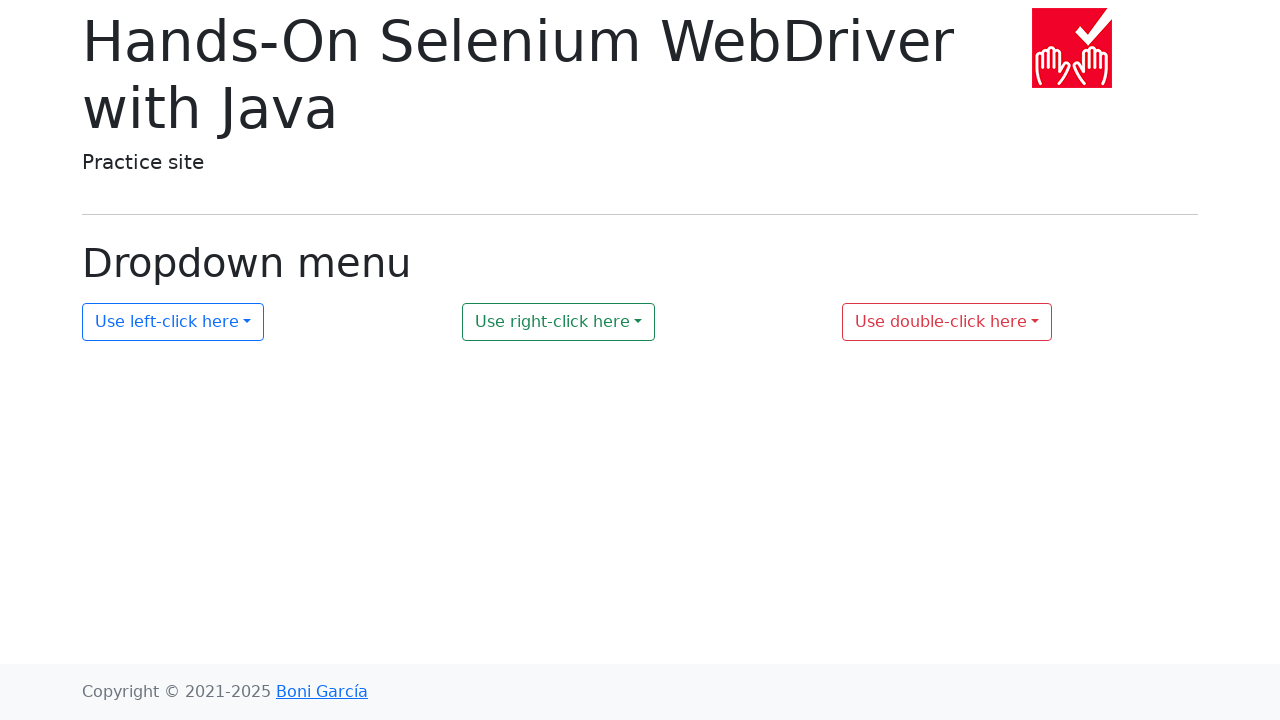

Right-clicked on dropdown 2 to trigger context menu at (559, 322) on #my-dropdown-2
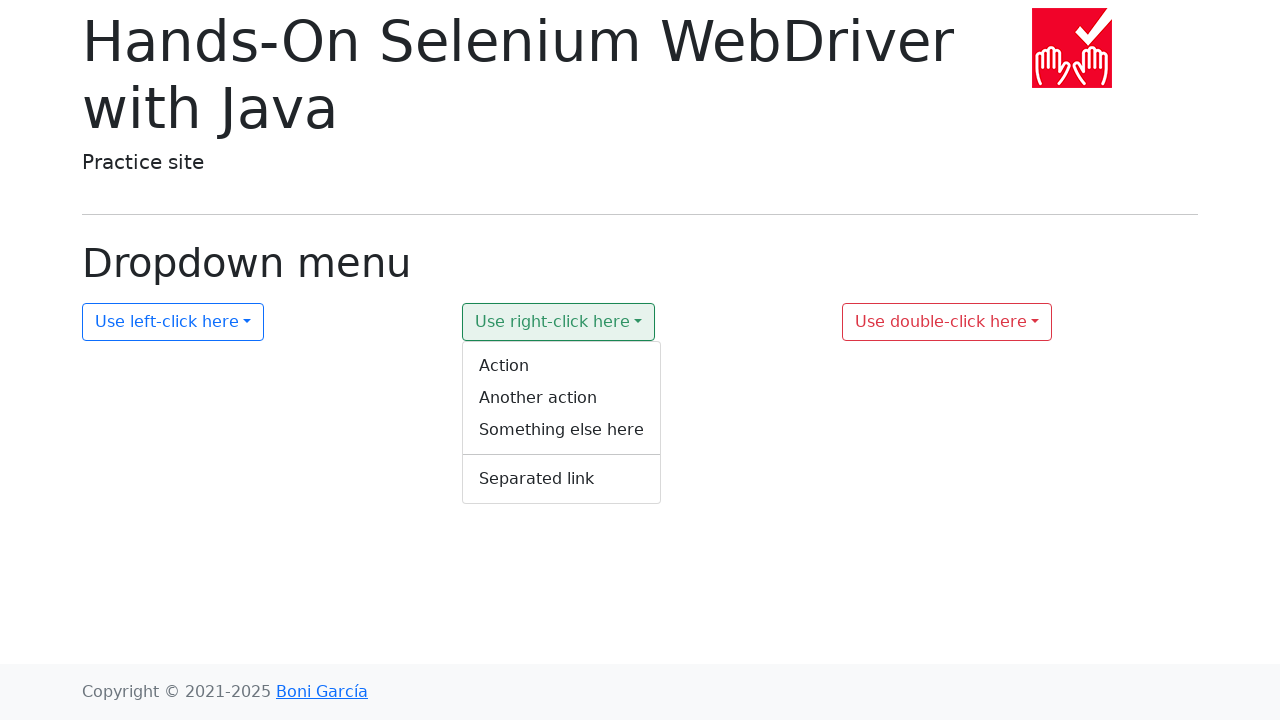

Context menu 2 appeared and became visible
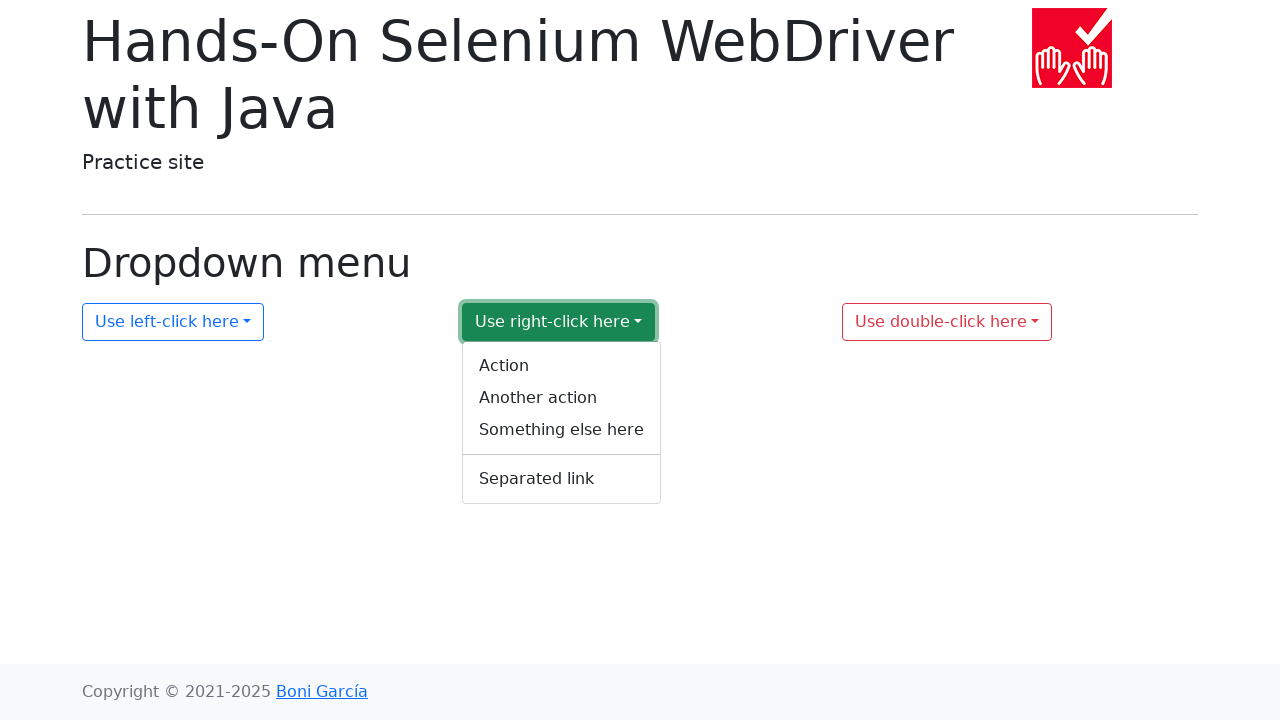

Double-clicked on dropdown 3 to trigger context menu at (947, 322) on #my-dropdown-3
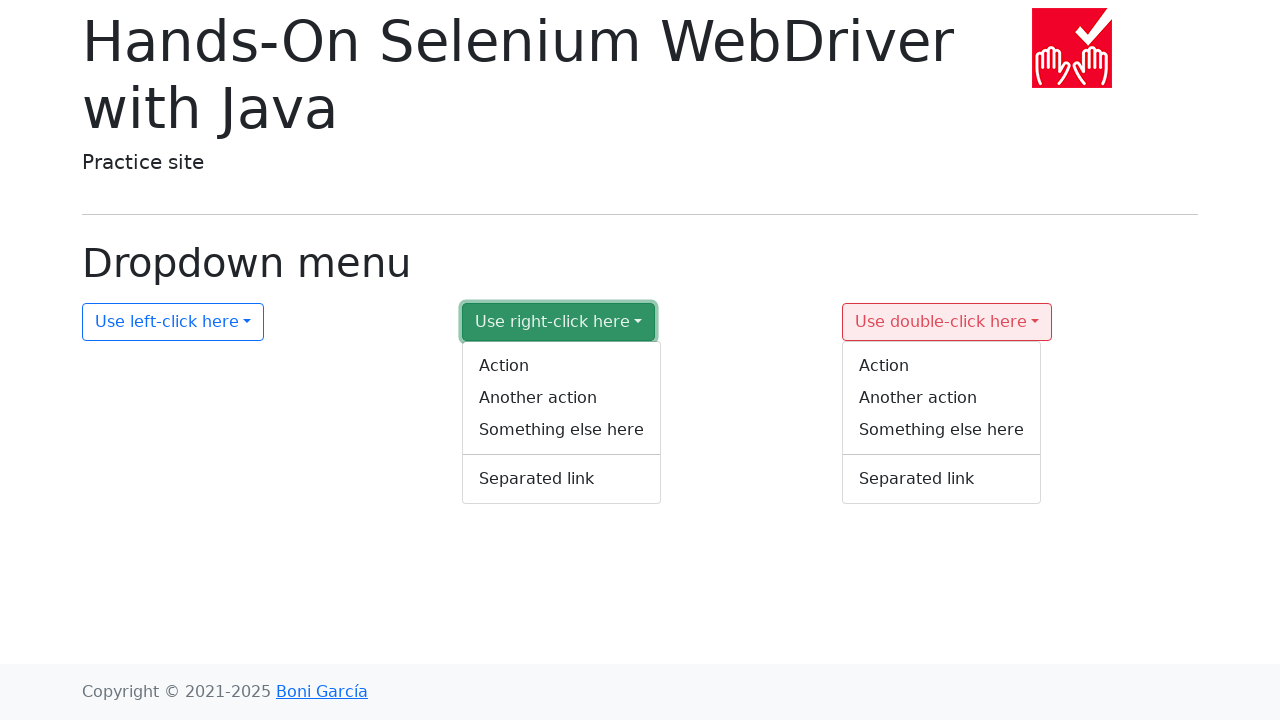

Context menu 3 appeared and became visible
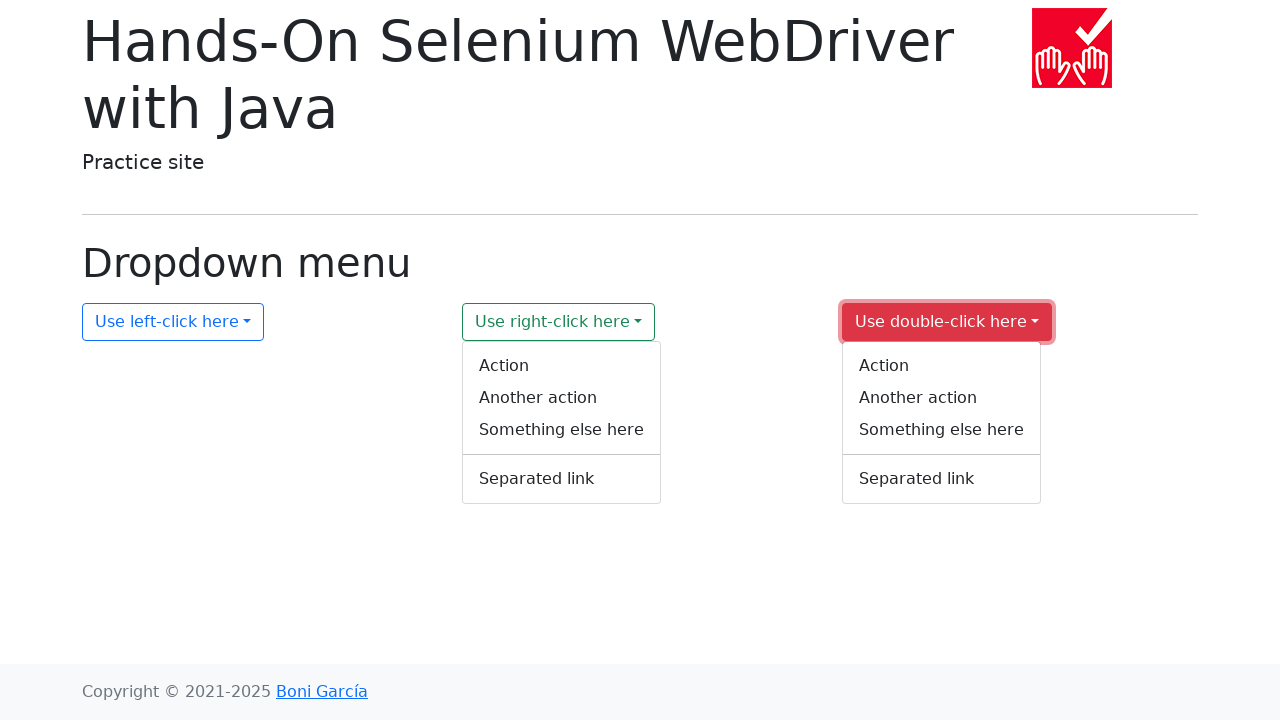

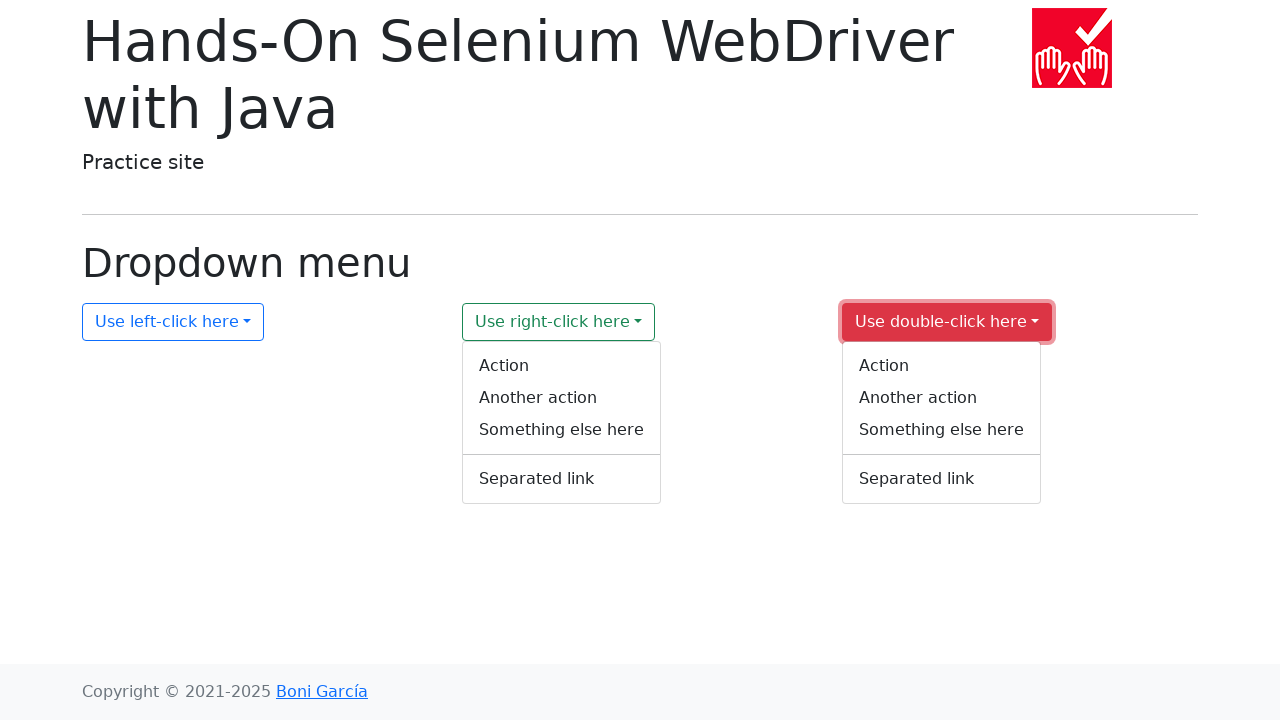